Tests various types of alerts including simple alerts, confirmation dialogs, sweet alerts, and prompt dialogs on the Leafground testing website

Starting URL: https://www.leafground.com/alert.xhtml

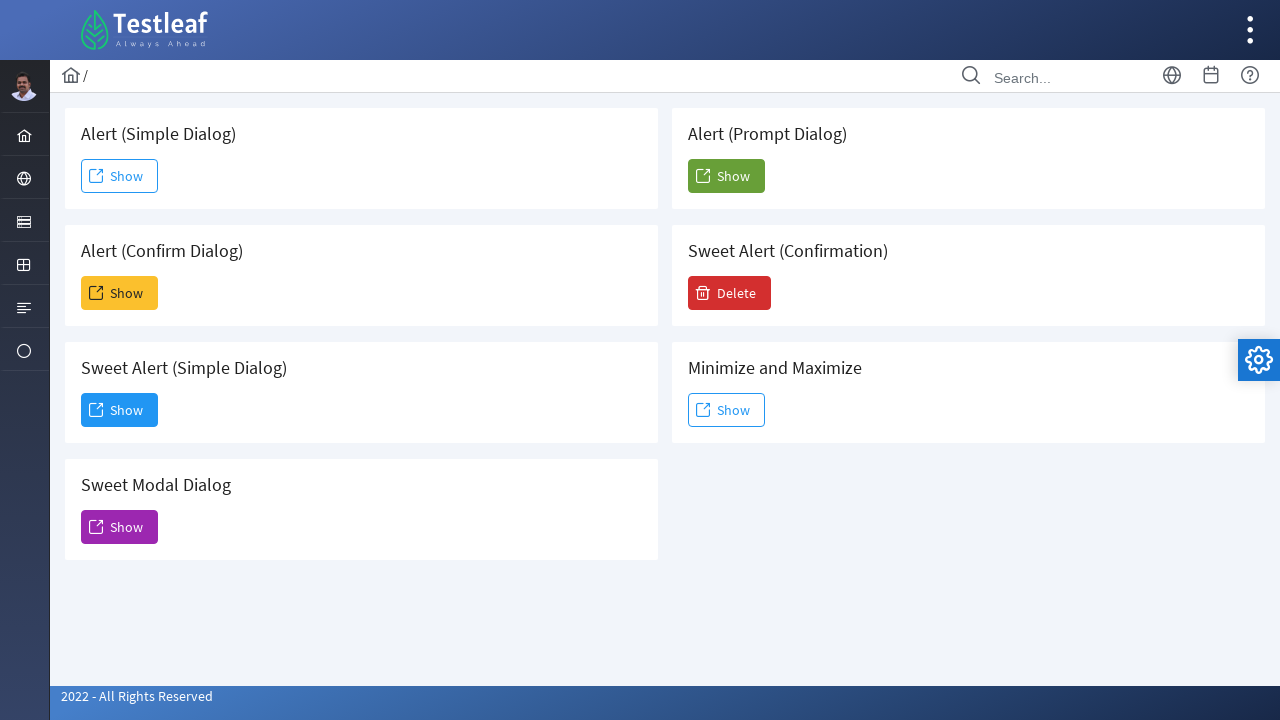

Clicked Show button for simple alert at (120, 176) on xpath=(//span[text()='Show'])[1]
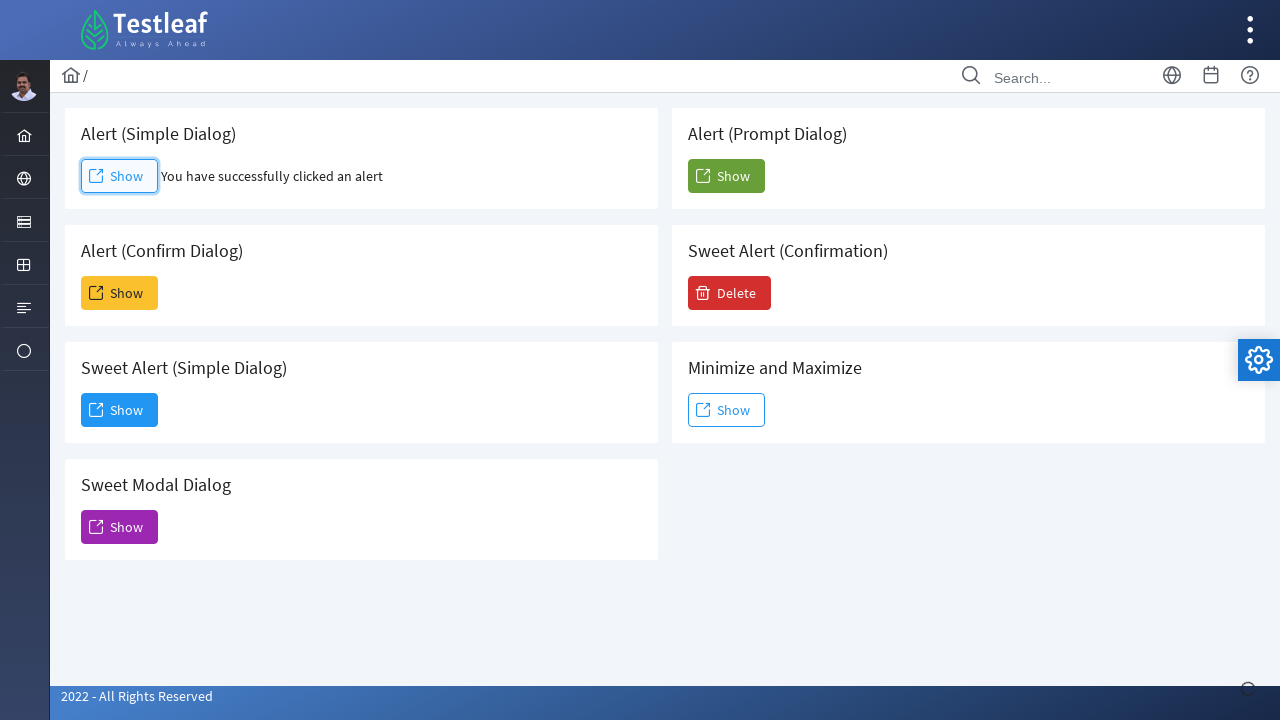

Set up dialog handler to accept simple alert
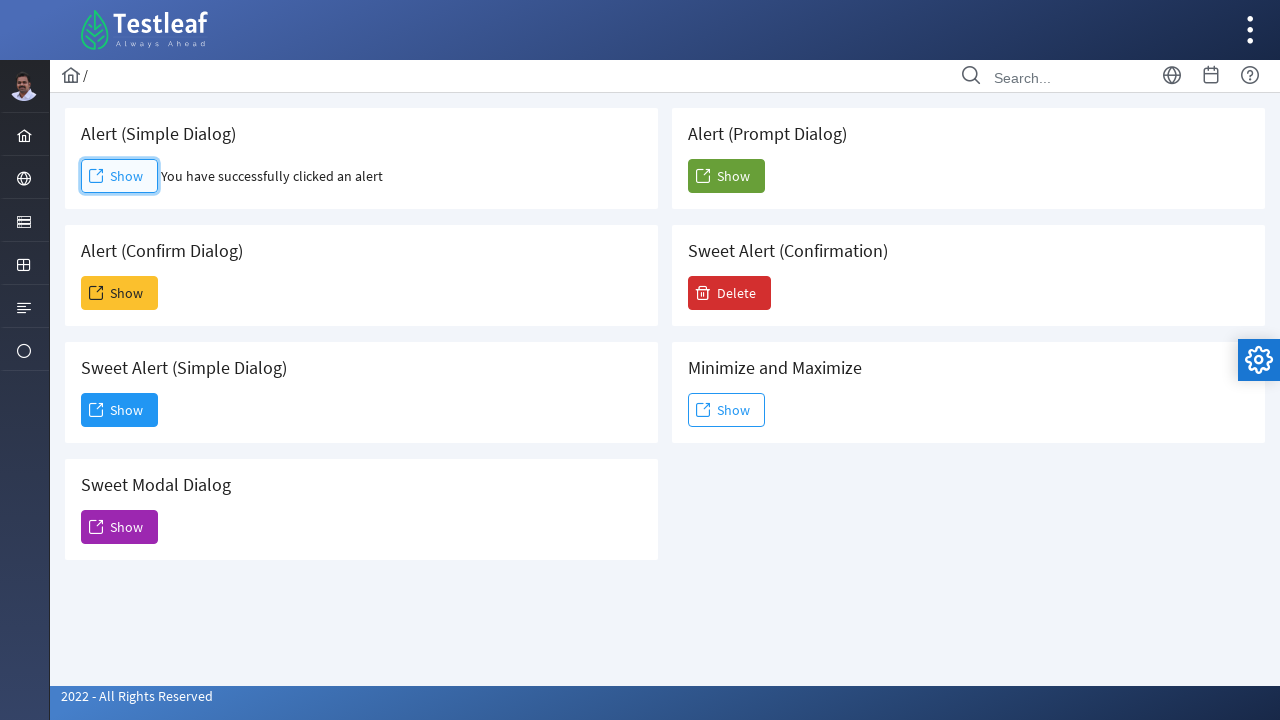

Simple alert result displayed
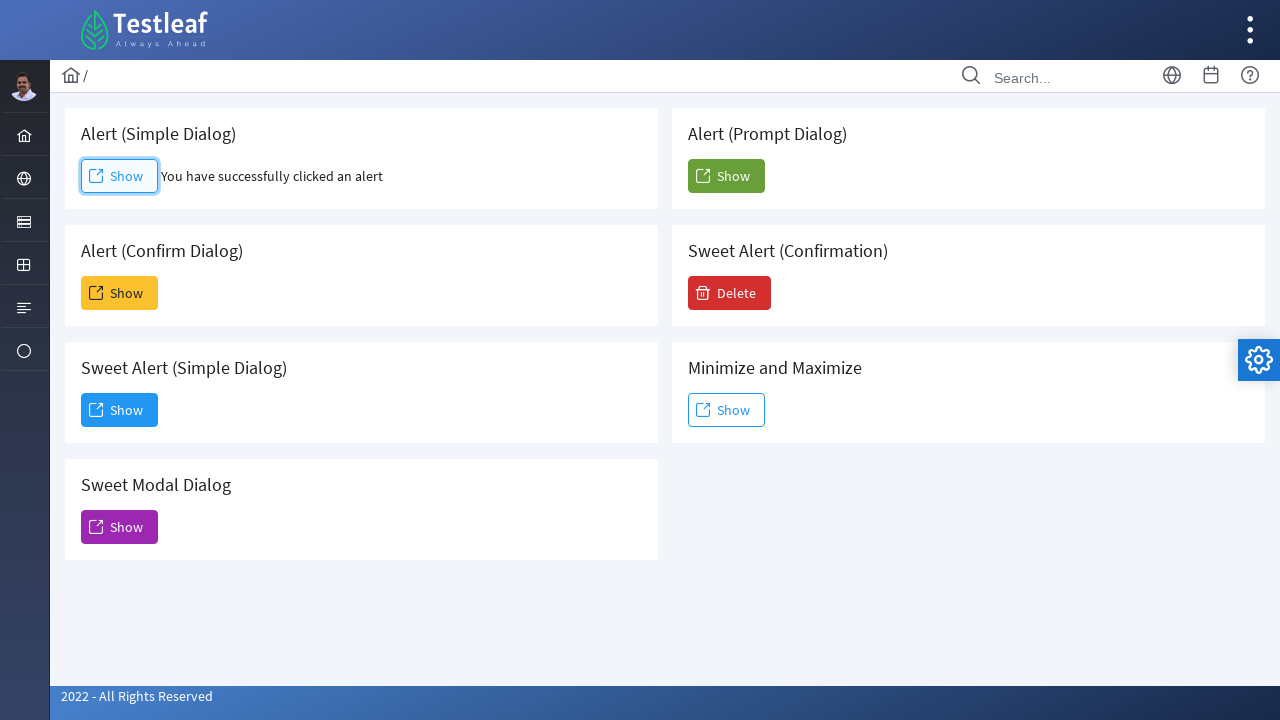

Clicked Show button for confirm alert at (120, 293) on xpath=(//span[text()='Show'])[2]
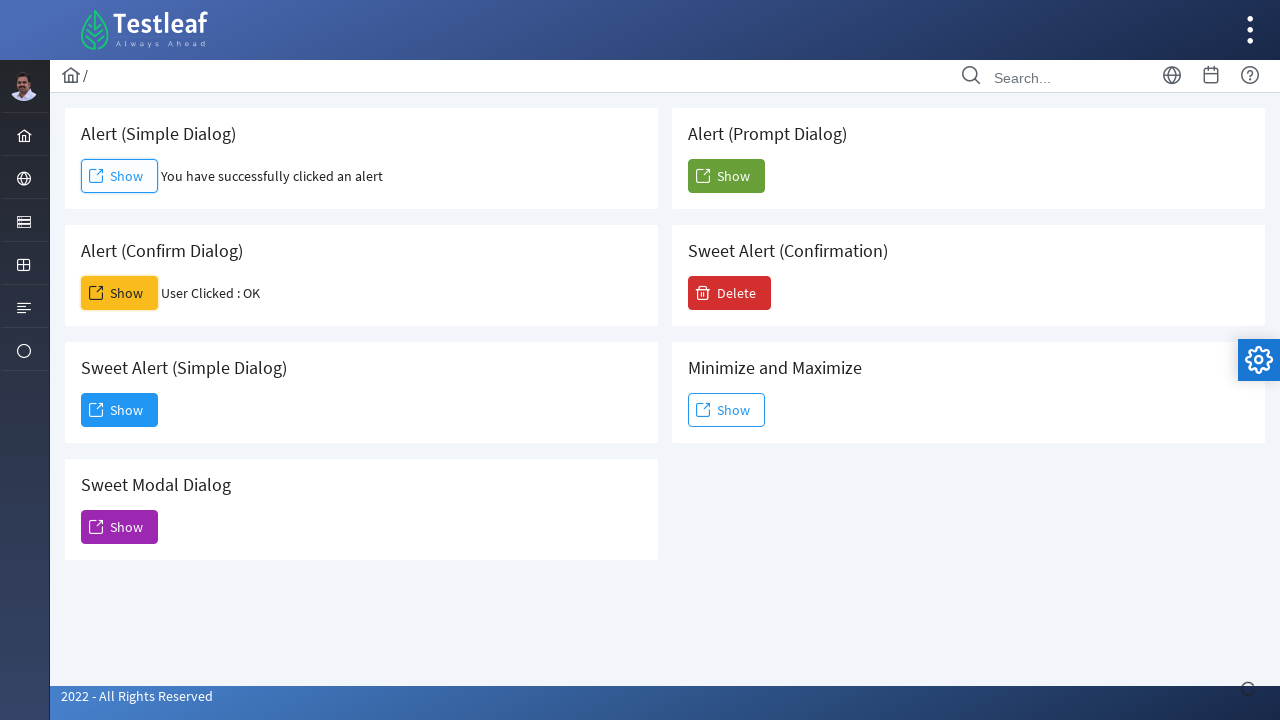

Set up dialog handler to dismiss confirm alert
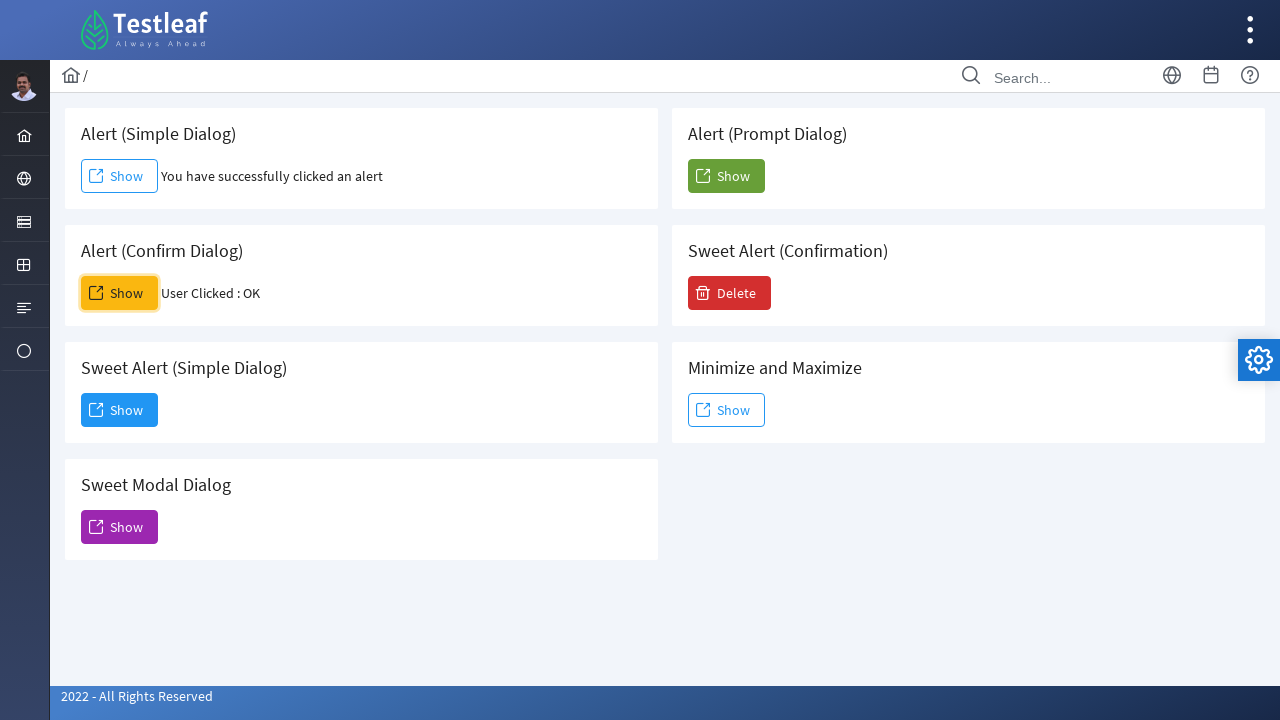

Confirm alert result displayed after dismissal
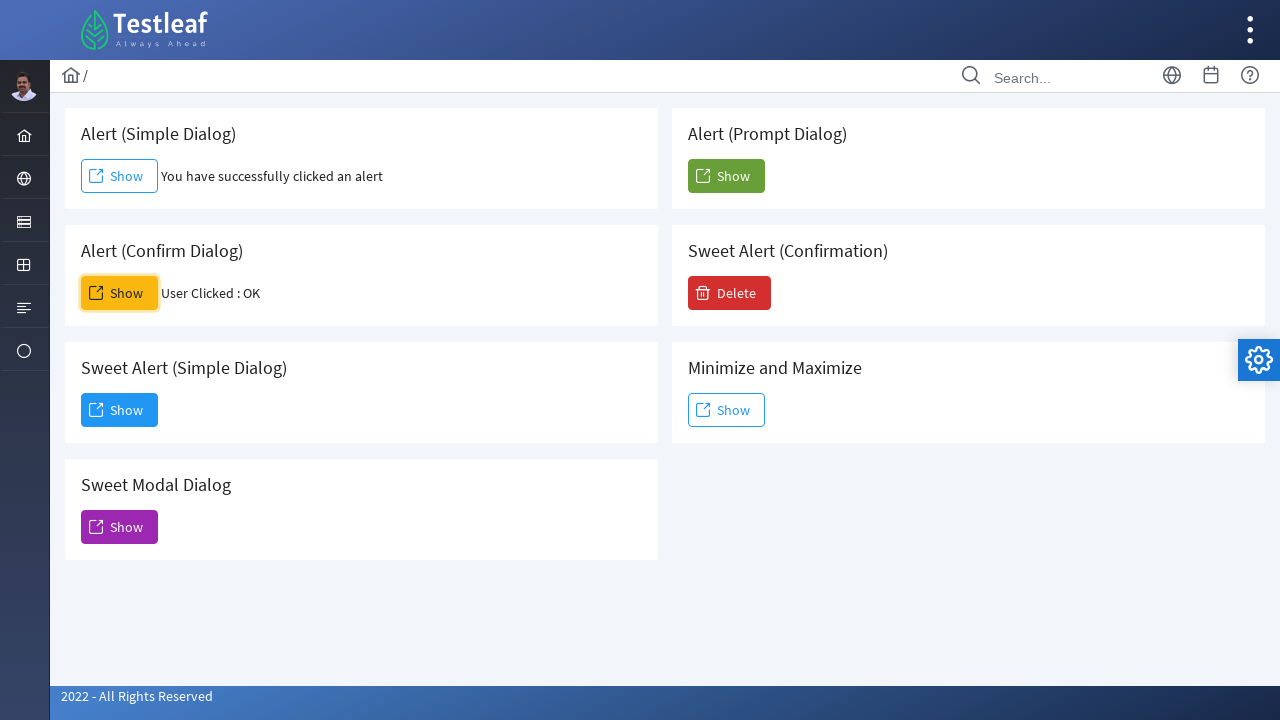

Clicked Show button for sweet alert modal at (120, 410) on xpath=(//span[text()='Show'])[3]
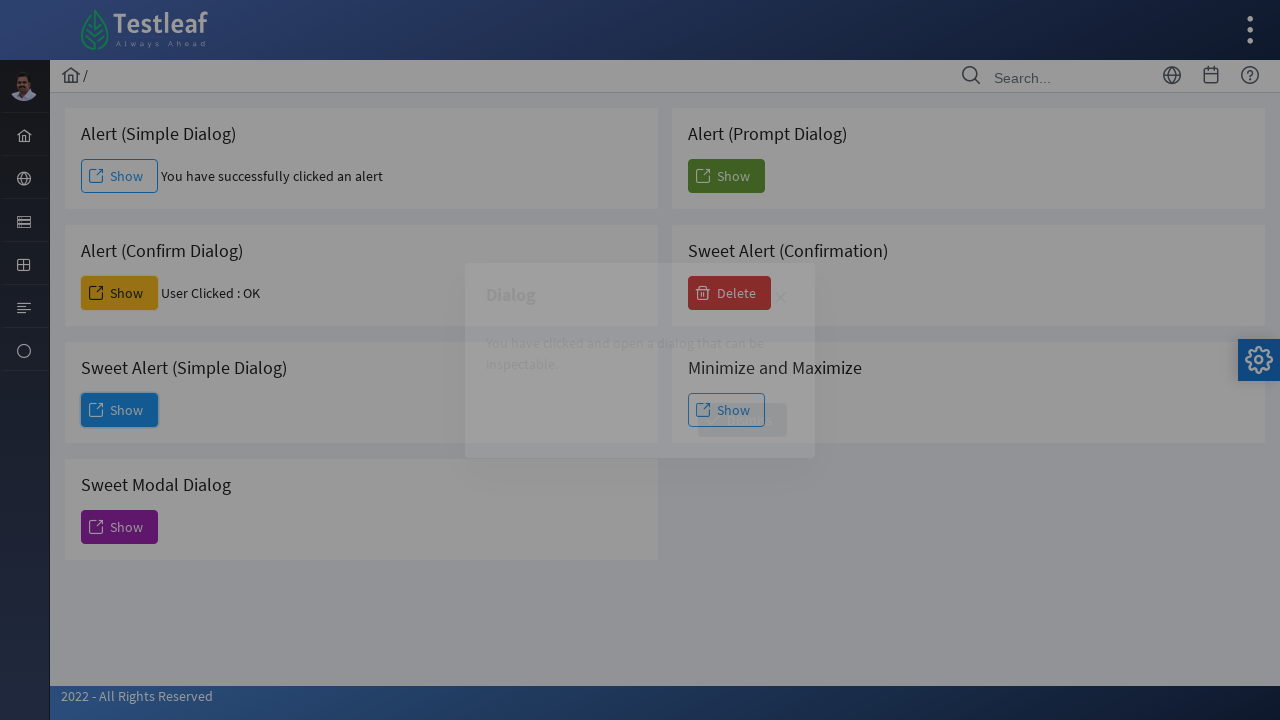

Clicked Dismiss button on sweet alert modal at (742, 420) on xpath=//span[text()='Dismiss']
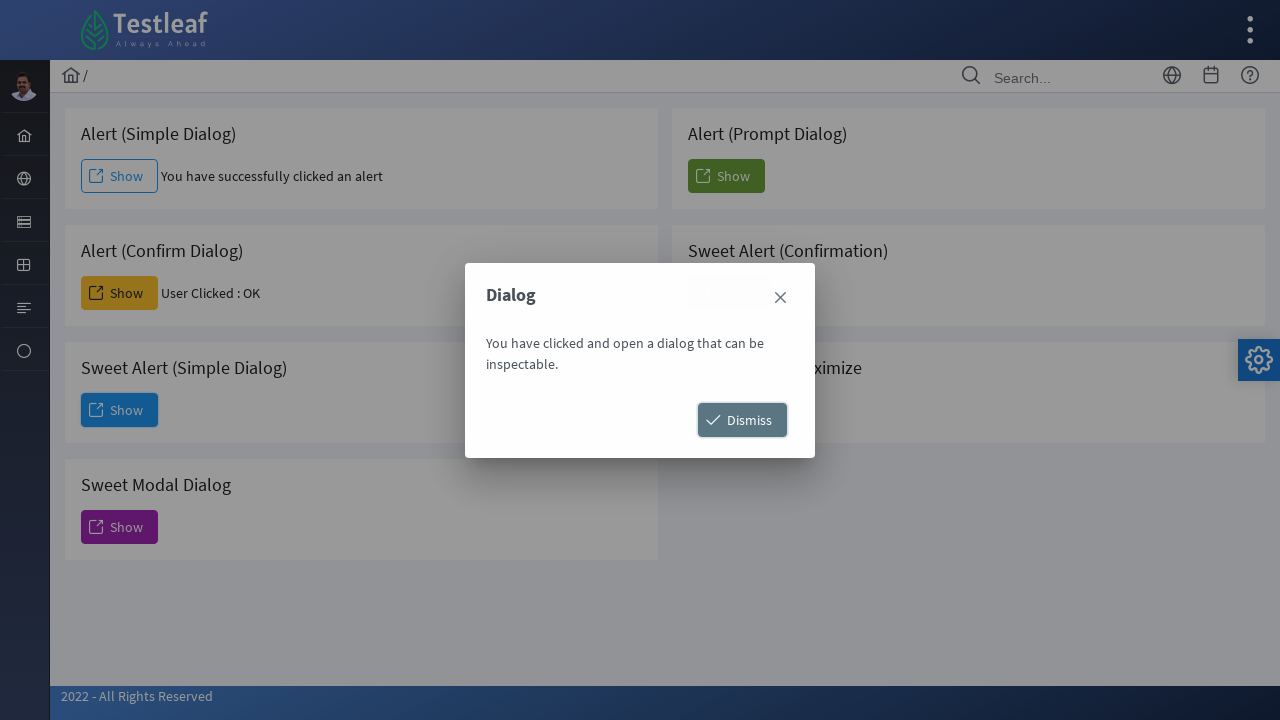

Clicked Show button for modal dialog at (120, 527) on xpath=(//span[text()='Show'])[4]
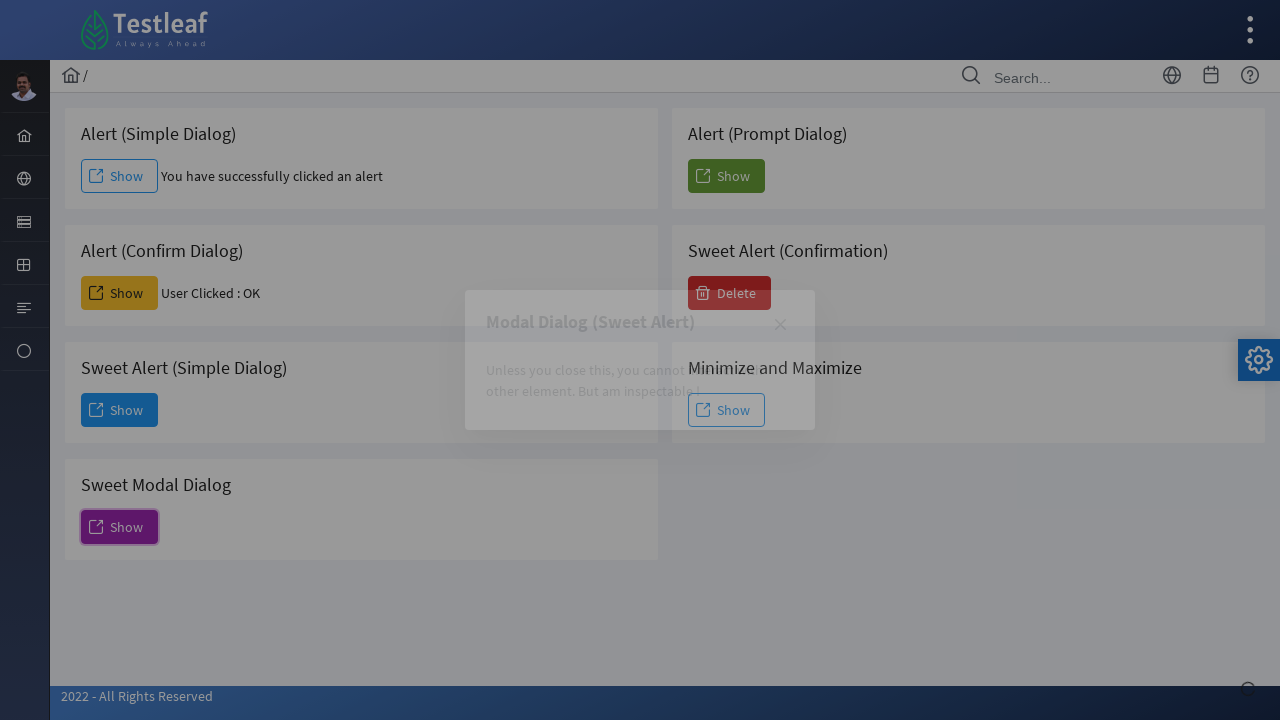

Waited for modal dialog to appear
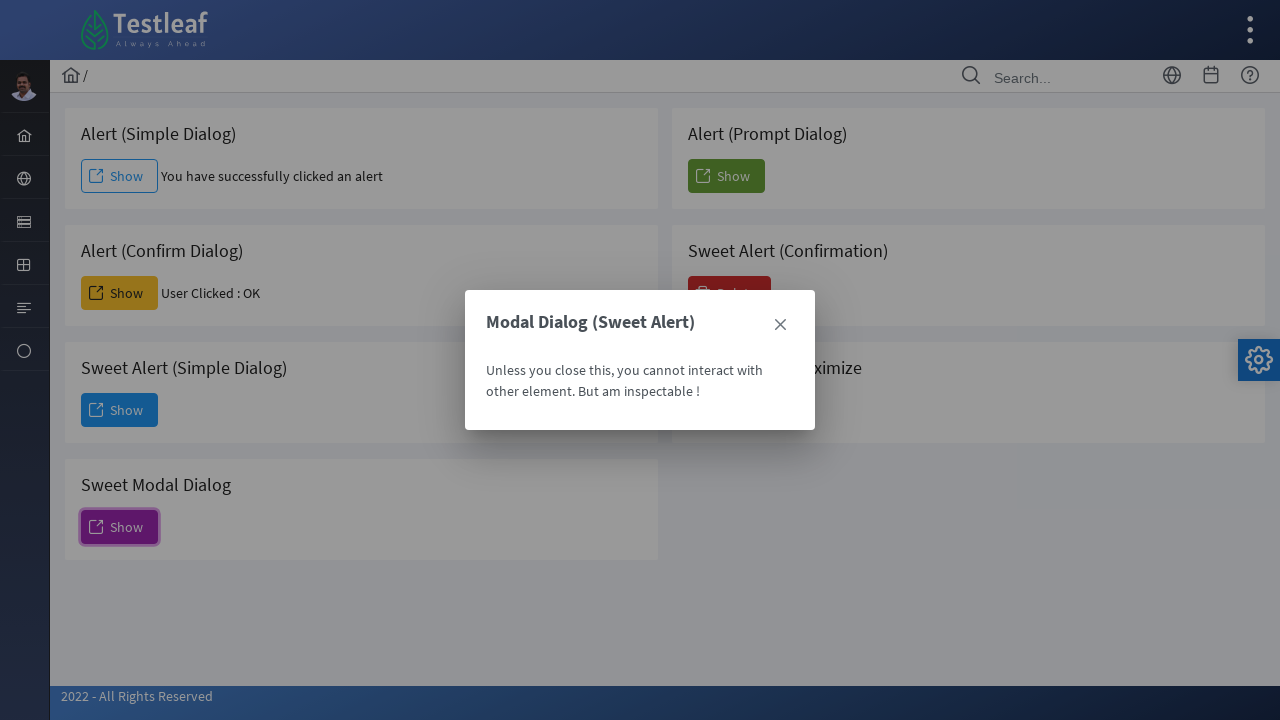

Clicked close button on modal dialog at (780, 325) on xpath=(//span[@class='ui-icon ui-icon-closethick'])[2]
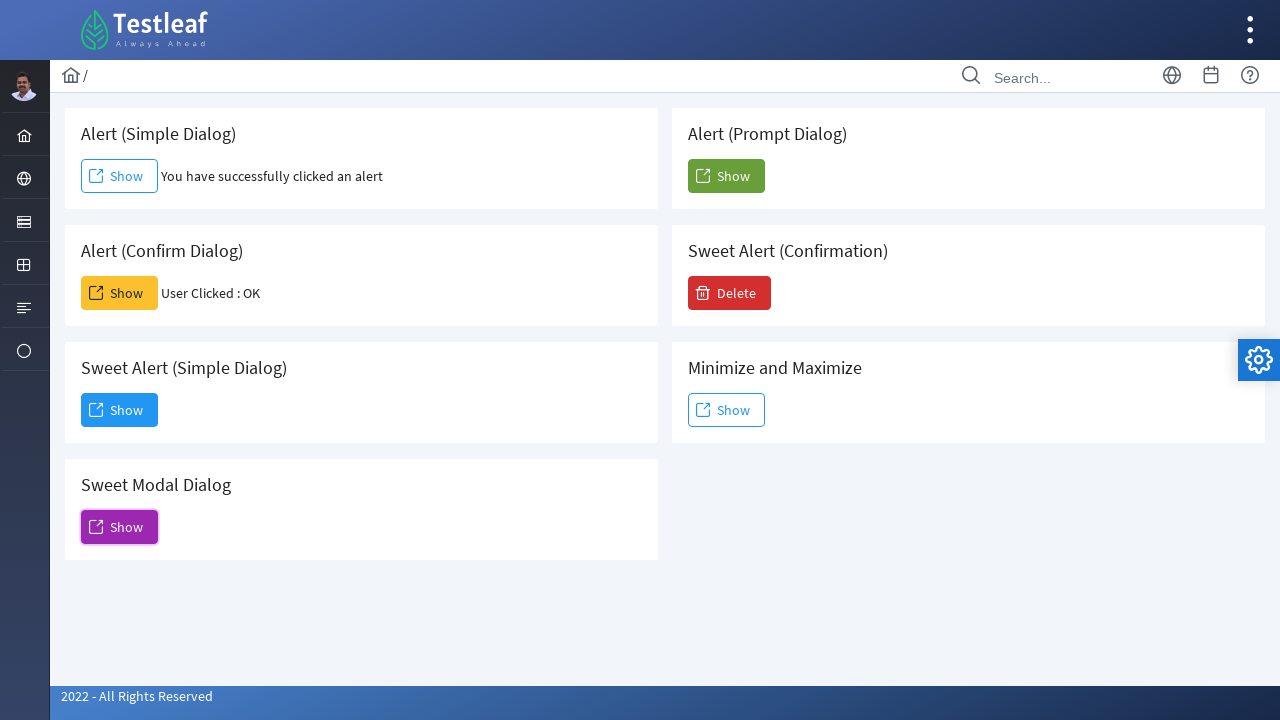

Set up dialog handler to accept prompt with 'Testleaf'
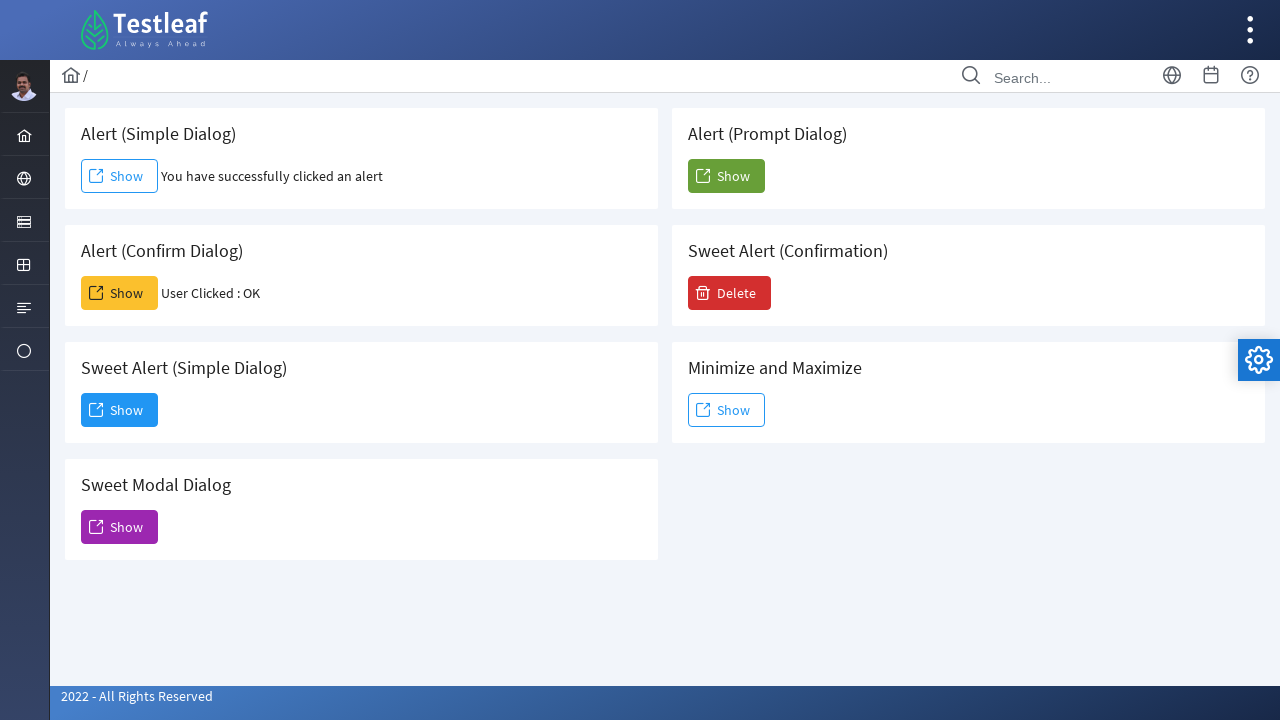

Clicked Show button for prompt alert at (726, 176) on xpath=(//span[text()='Show'])[5]
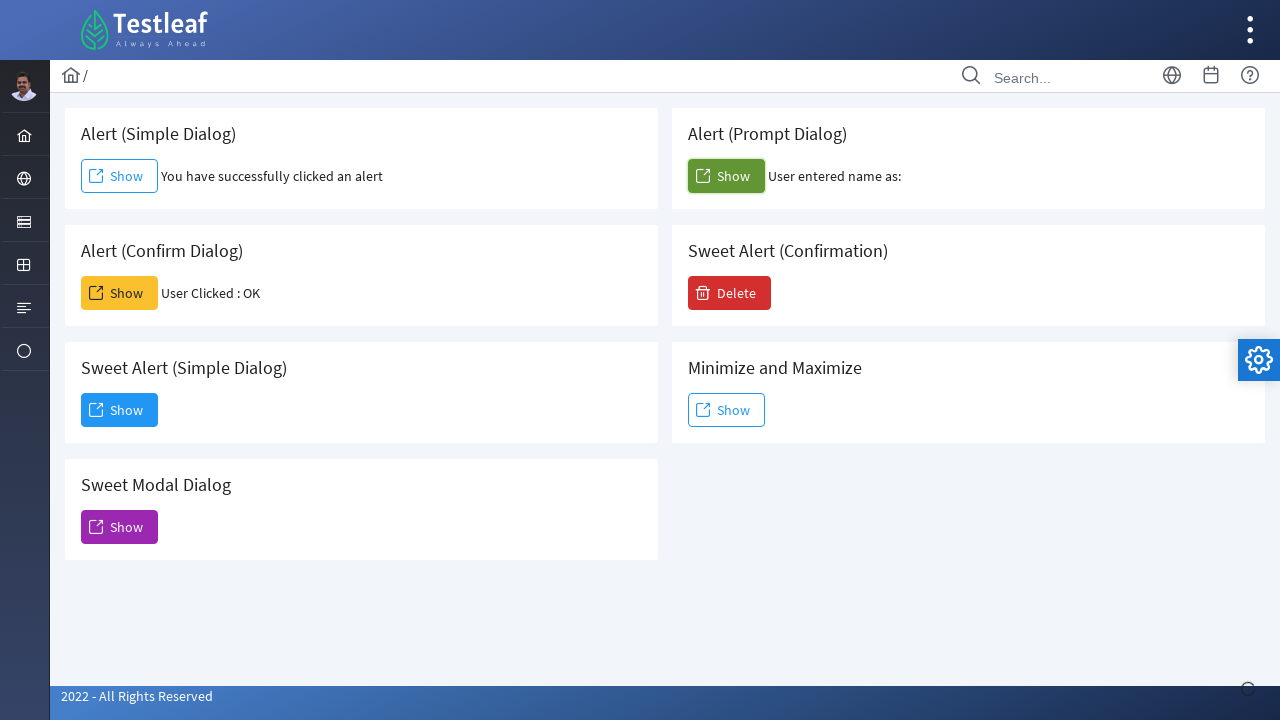

Prompt alert result displayed
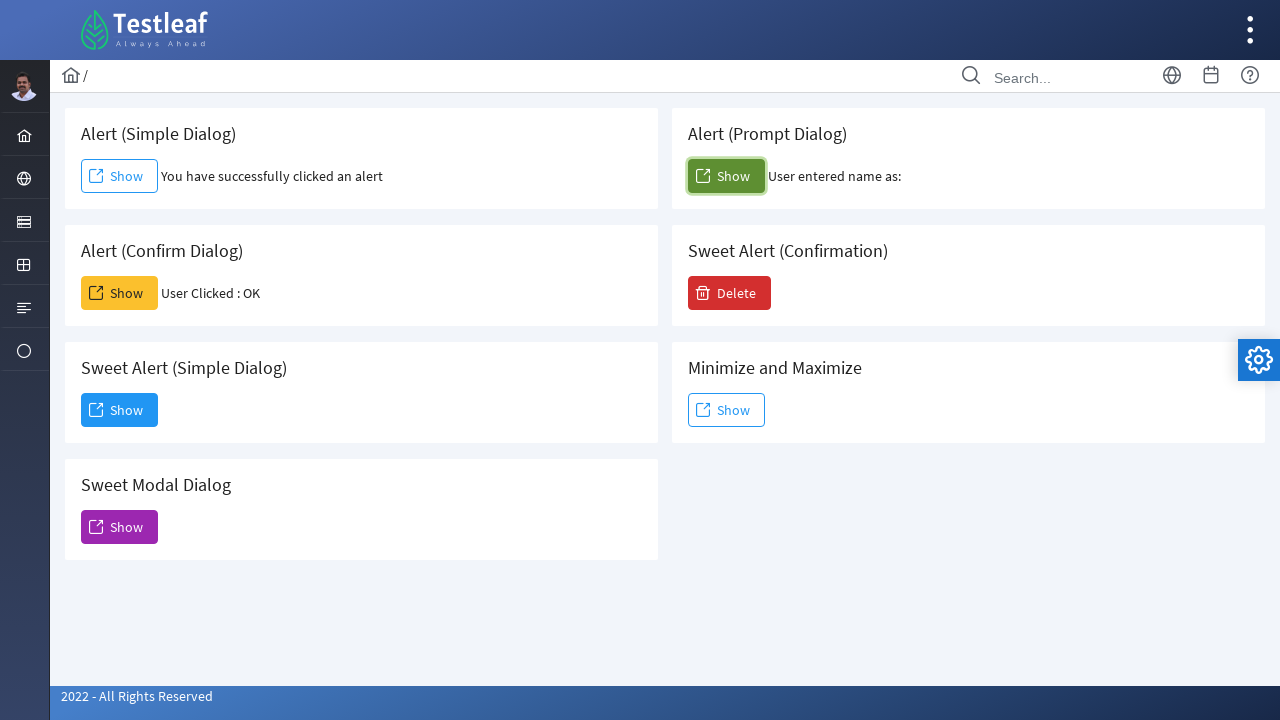

Waited 2 seconds before delete confirmation test
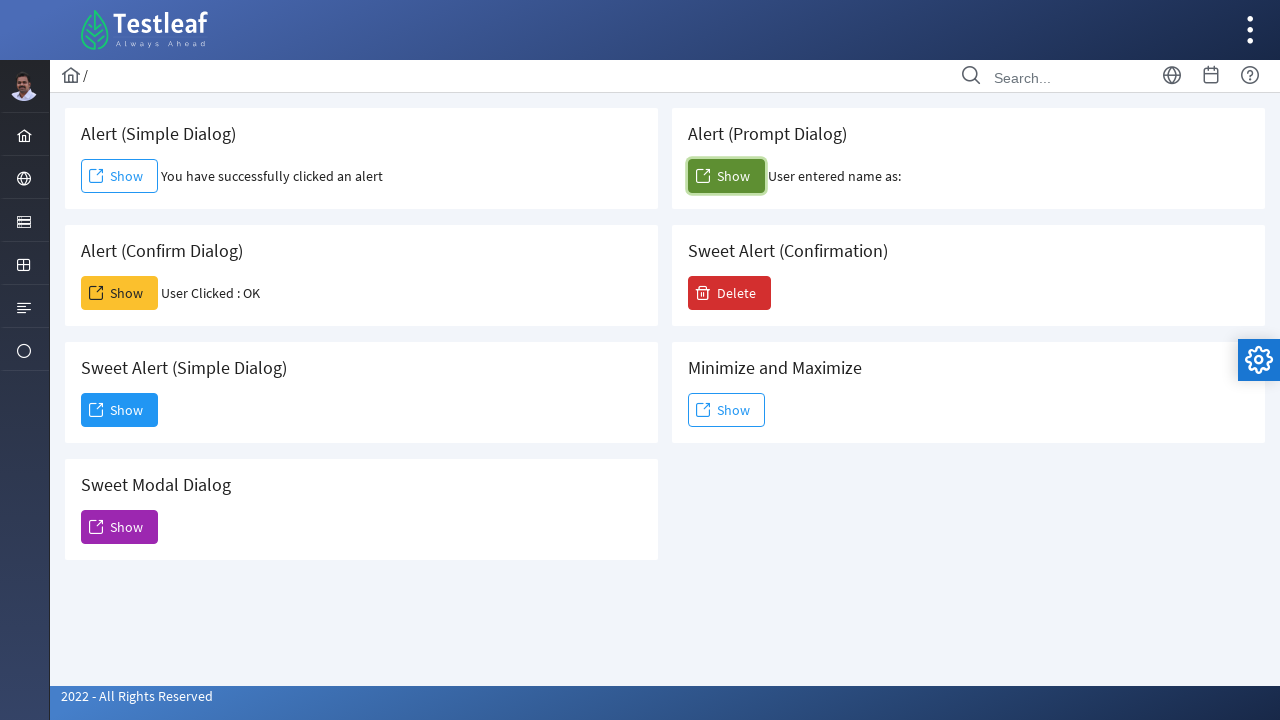

Clicked Delete button to trigger confirmation dialog at (730, 293) on xpath=//span[text()='Delete']
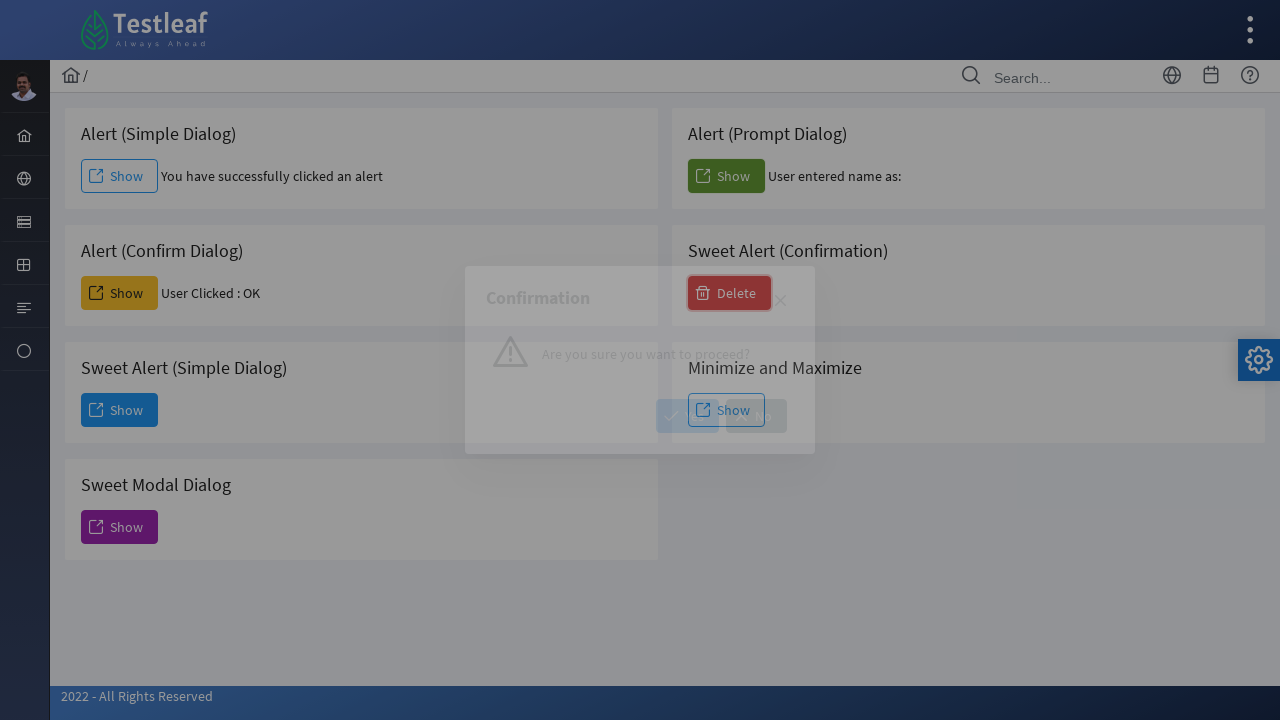

Clicked Yes button to confirm deletion at (688, 416) on xpath=//span[text()='Yes']
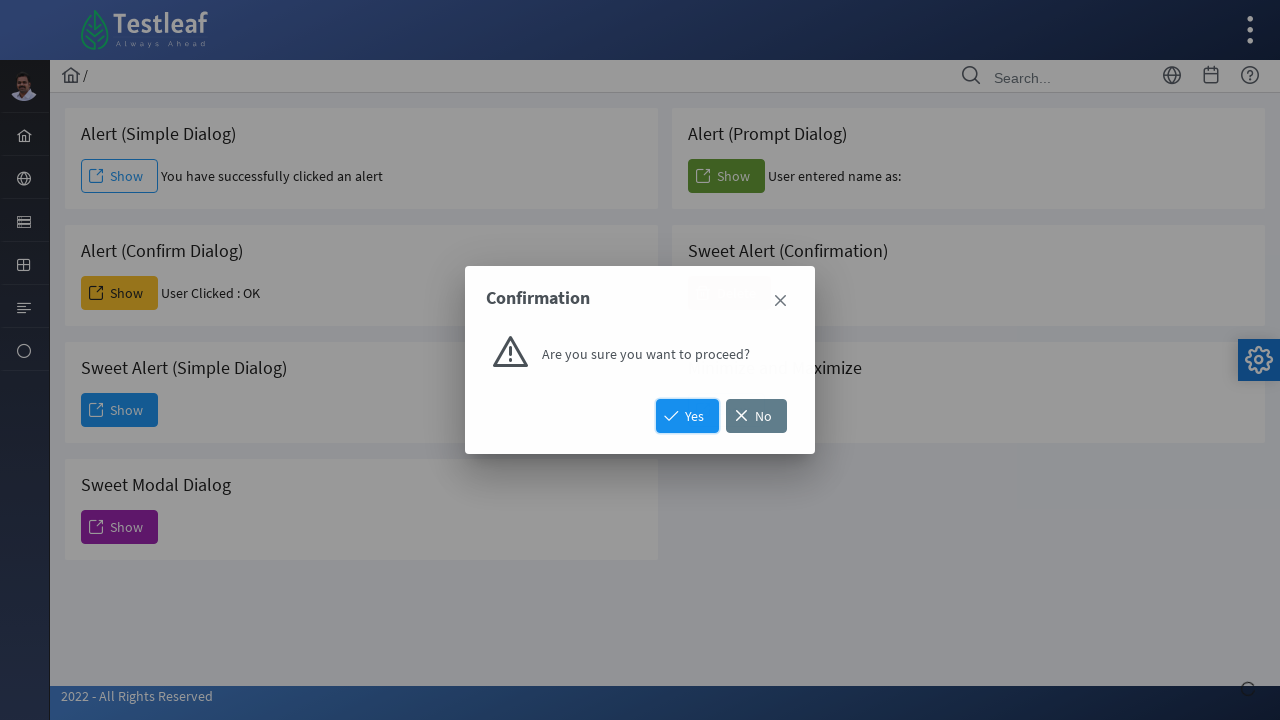

Clicked Show button for minimize modal test at (726, 410) on xpath=(//span[text()='Show'])[6]
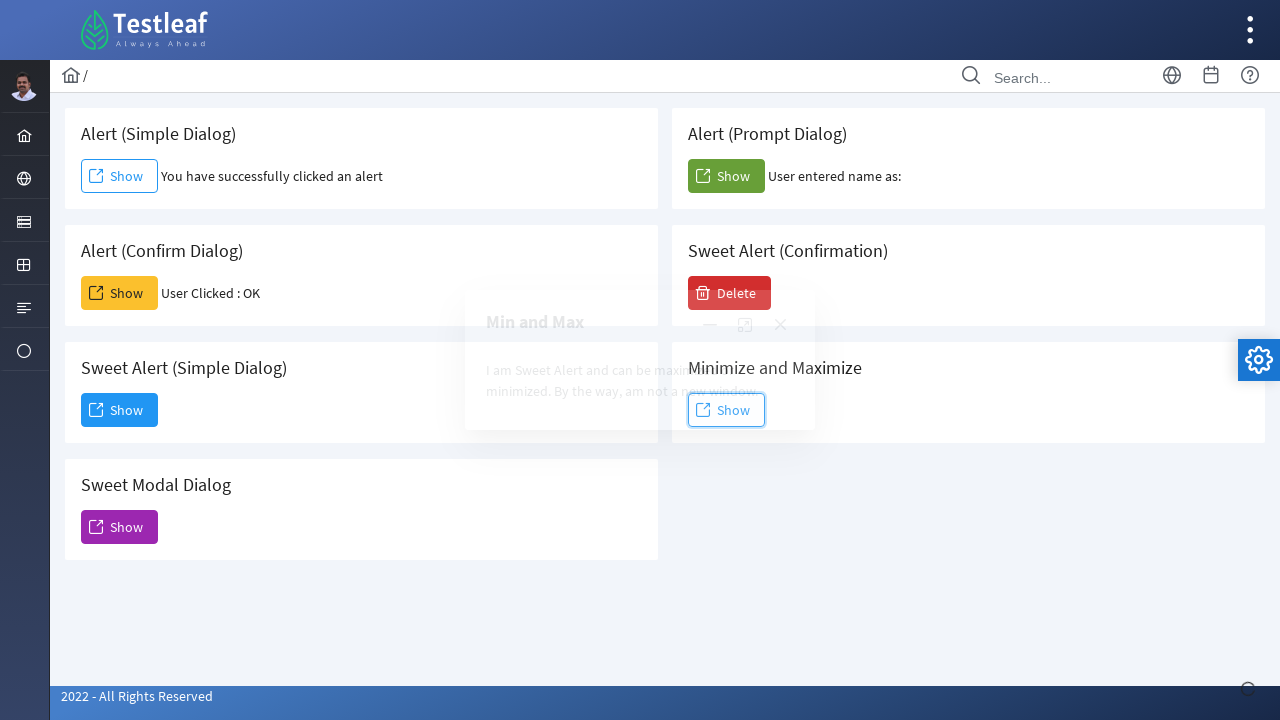

Clicked minimize button on modal at (710, 325) on xpath=//span[@class='ui-icon ui-icon-minus']
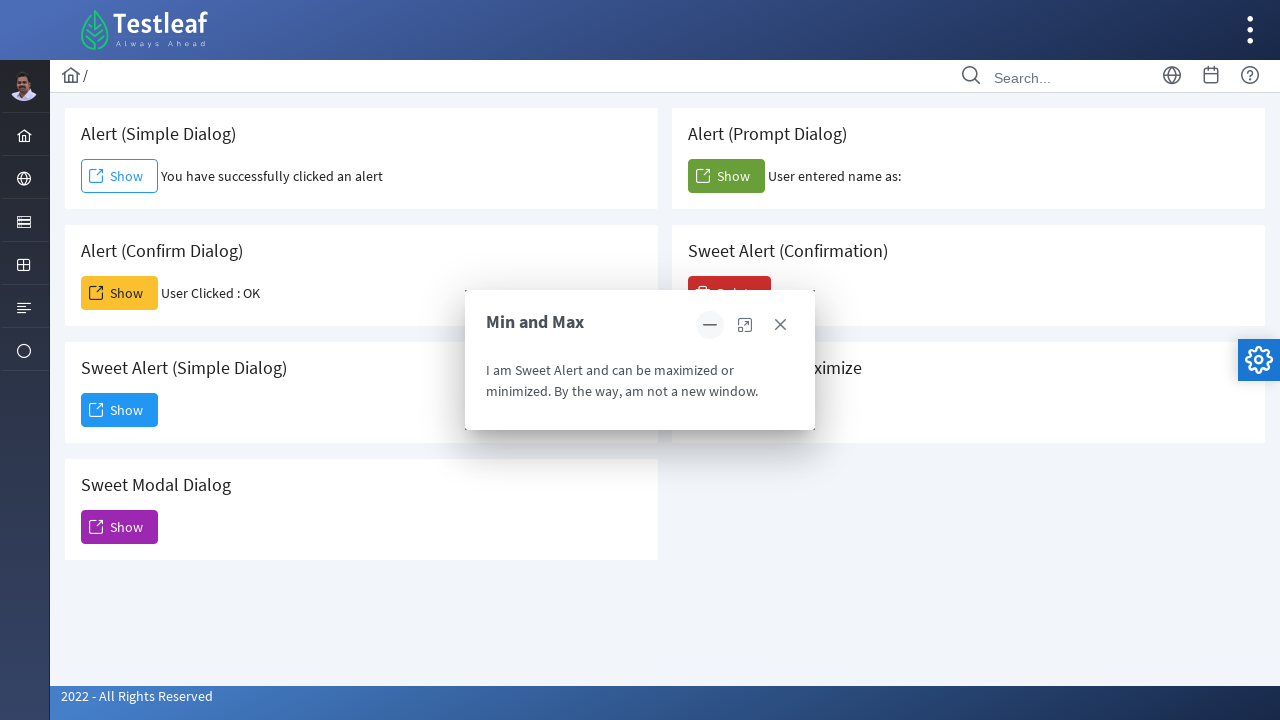

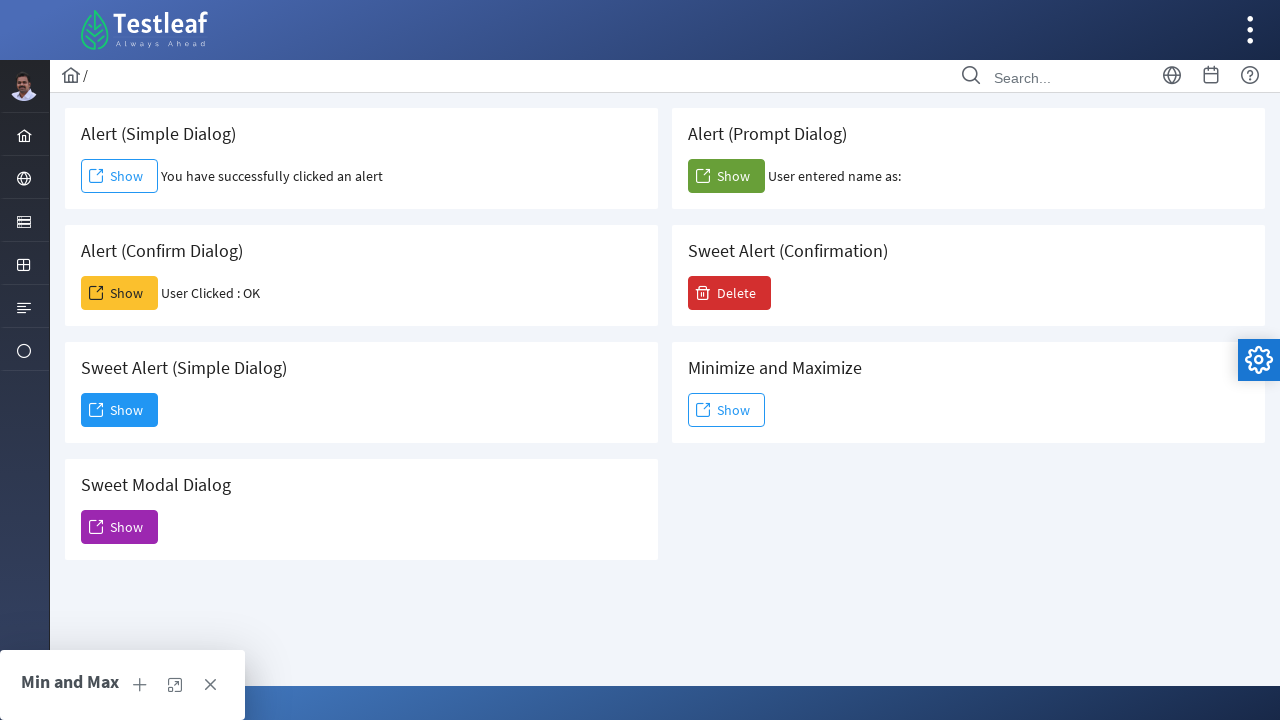